Demonstrates browser navigation methods by visiting a training website, clicking on ALL COURSES link, and navigating back and forward through browser history

Starting URL: https://training.rcvacademy.com/

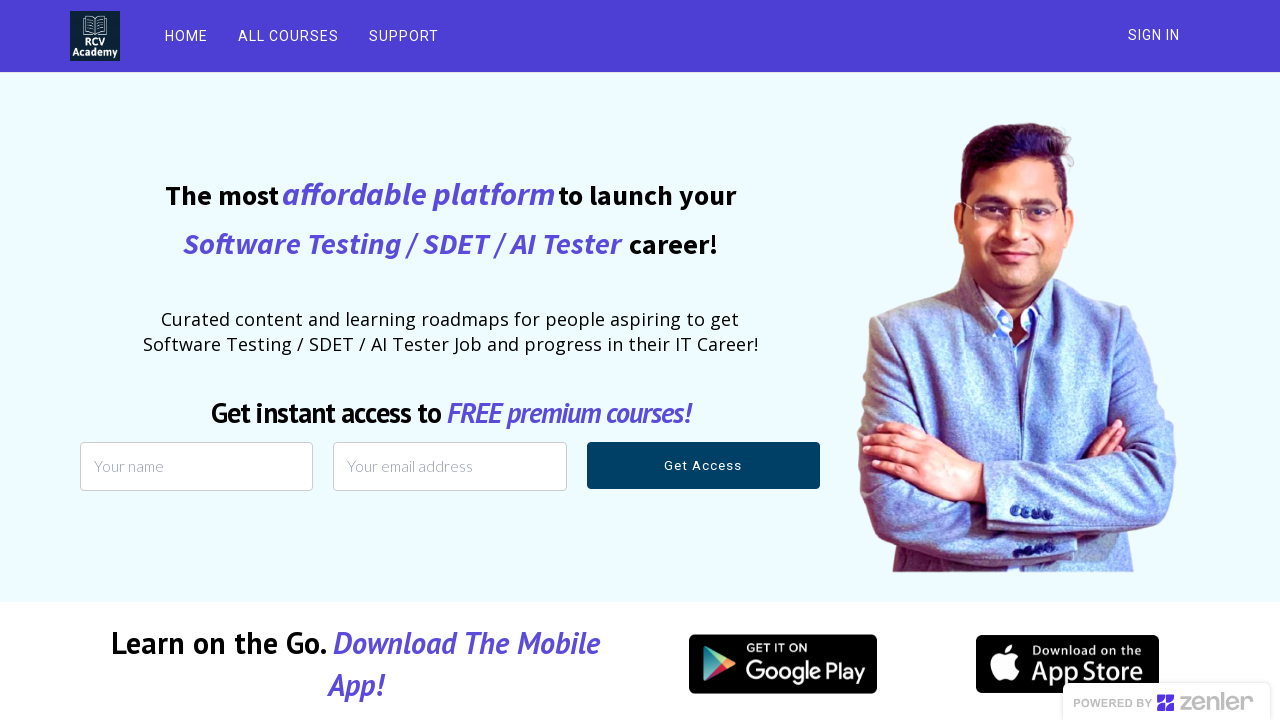

Navigated to training website at https://training.rcvacademy.com/
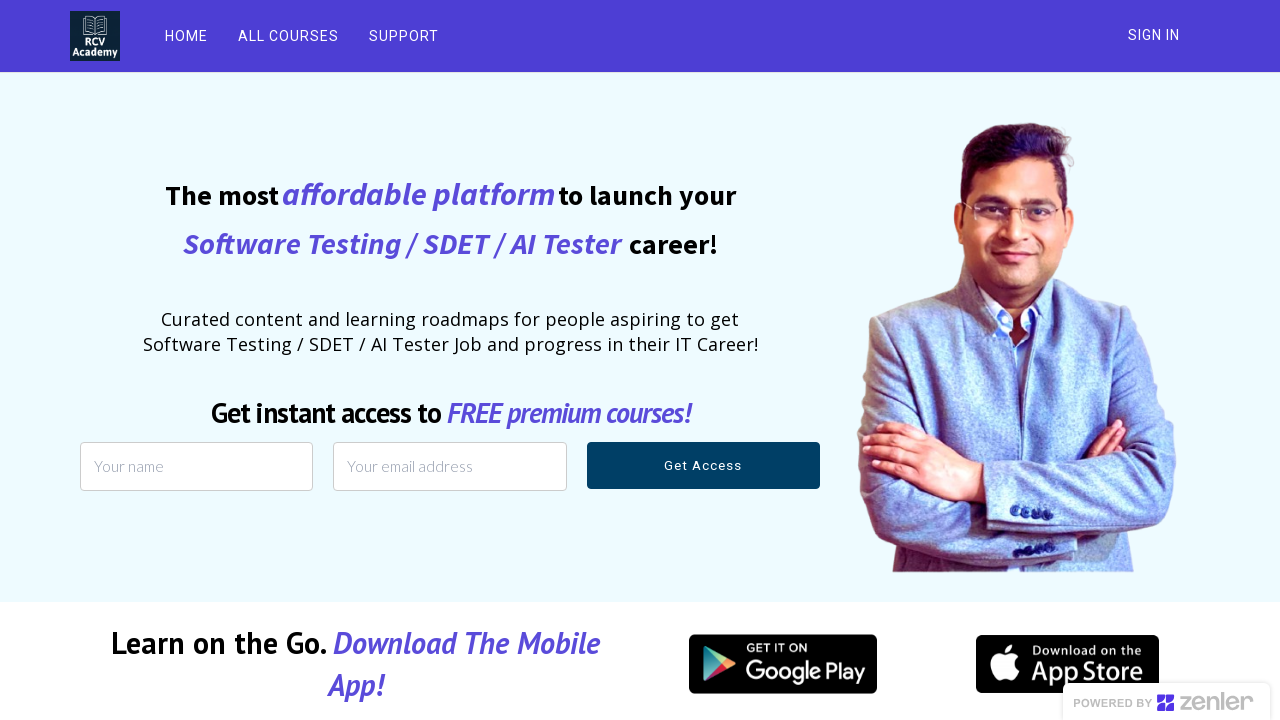

Clicked on ALL COURSES link at (288, 36) on text=ALL COURSES
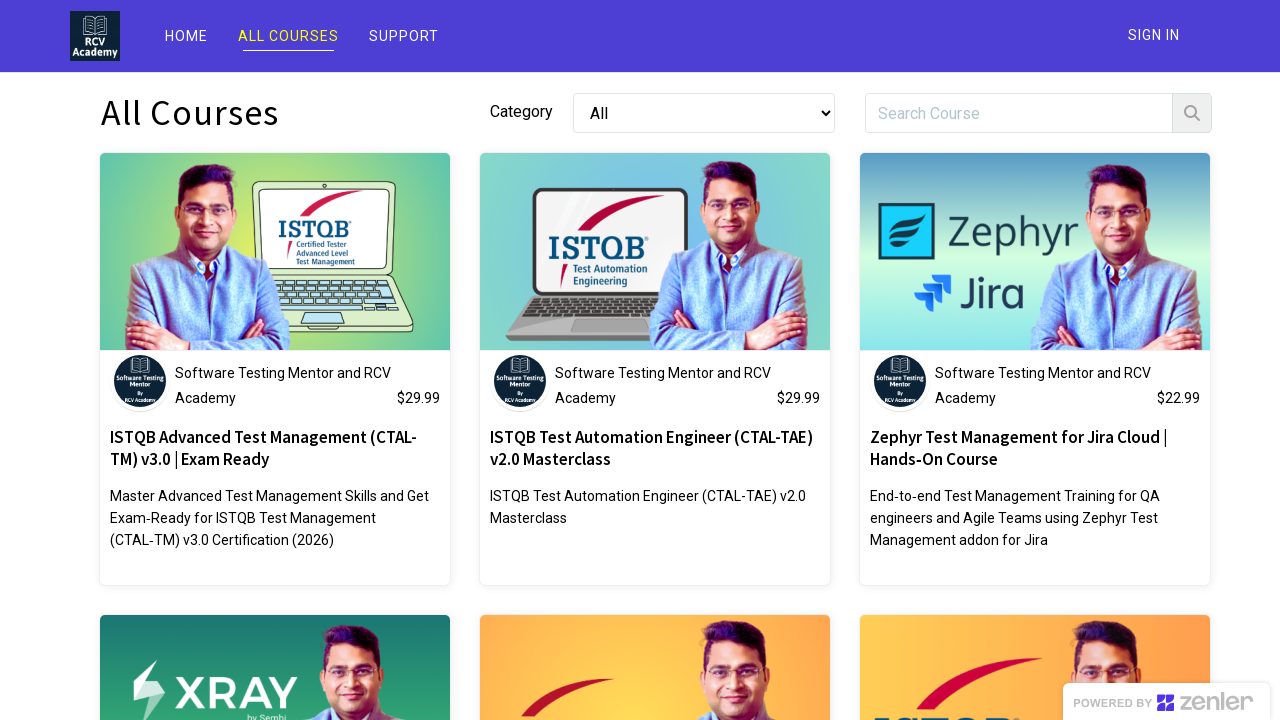

Navigated back to previous page using browser back button
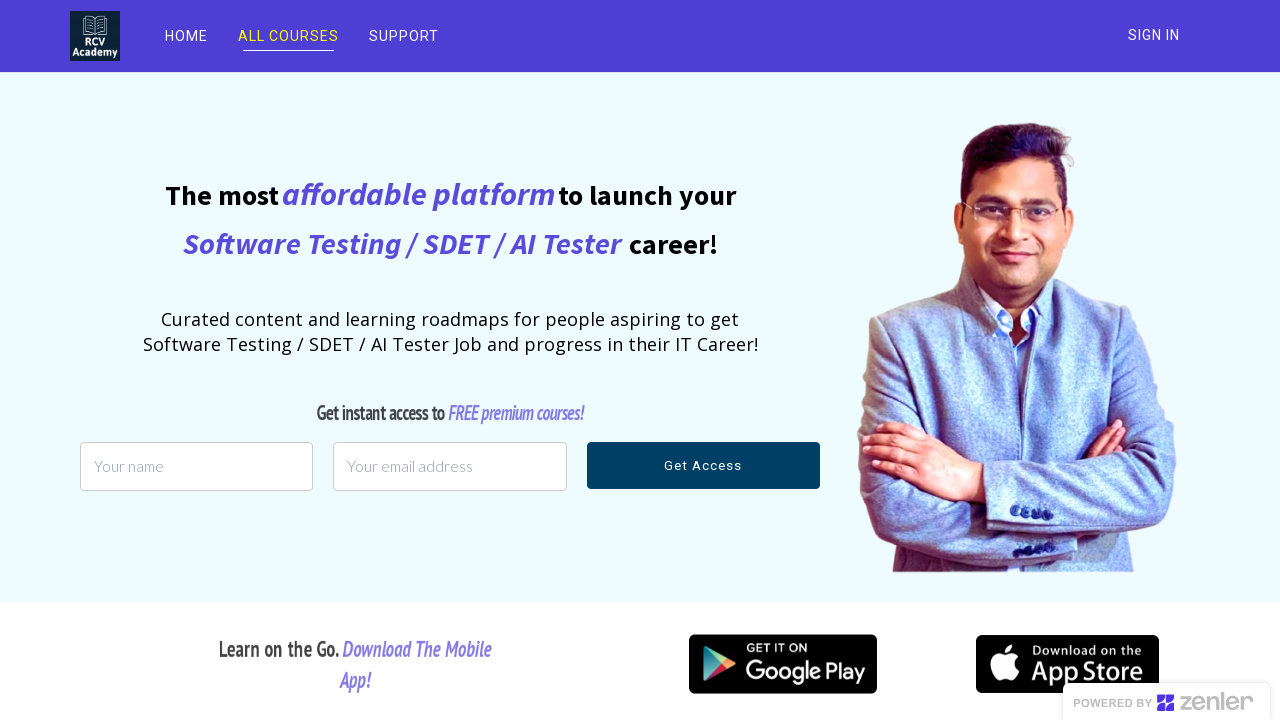

Navigated forward to next page using browser forward button
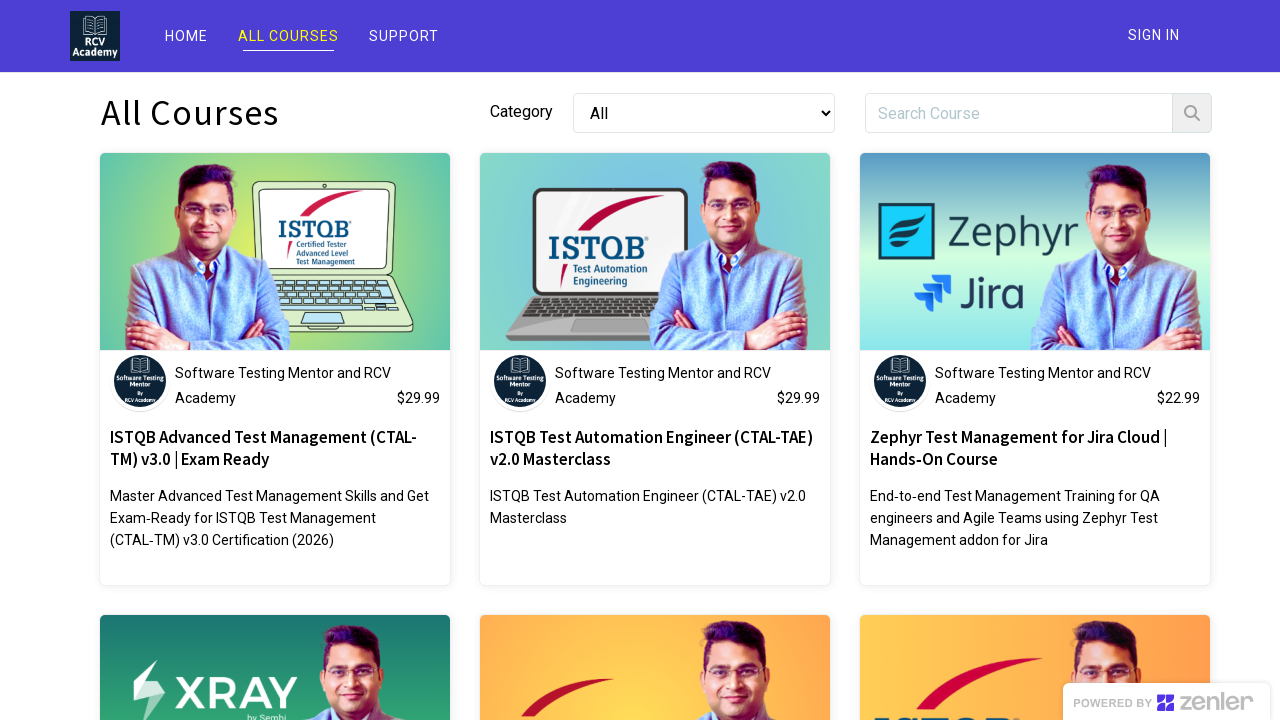

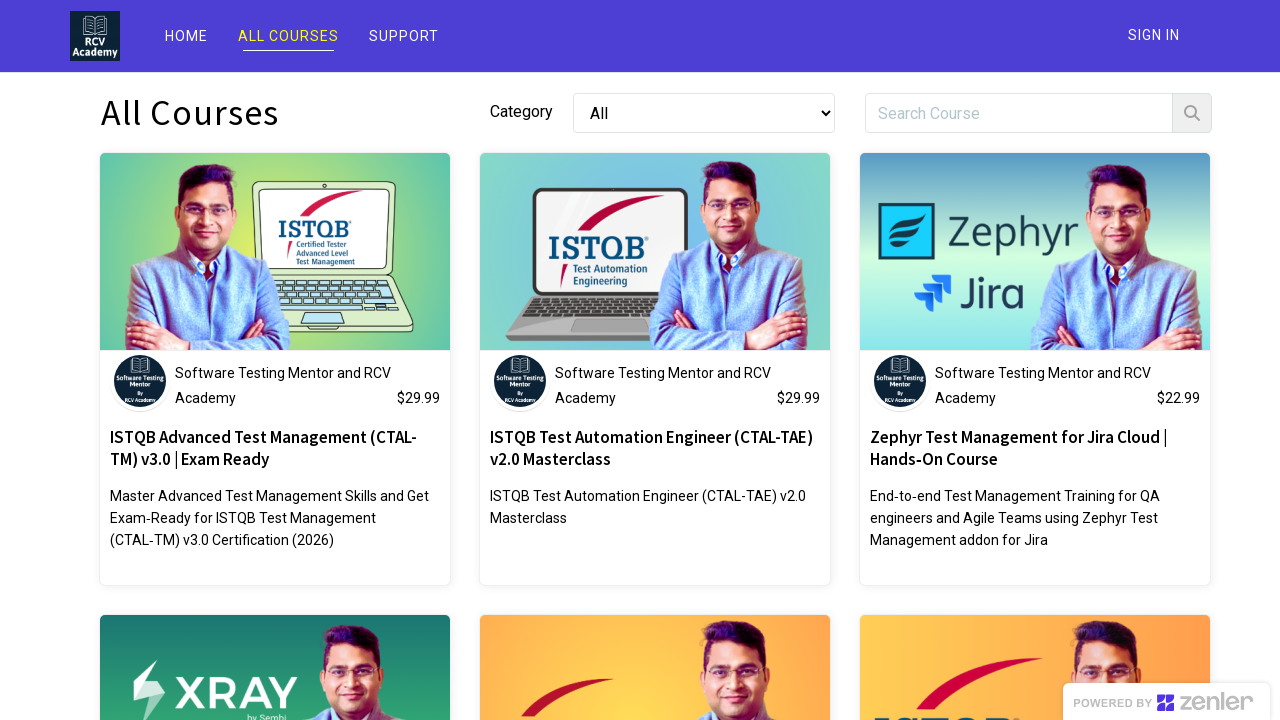